Performs a multiplication calculation (6 * 2) on the web calculator and verifies the result

Starting URL: https://dgotlieb.github.io/WebCalculator/

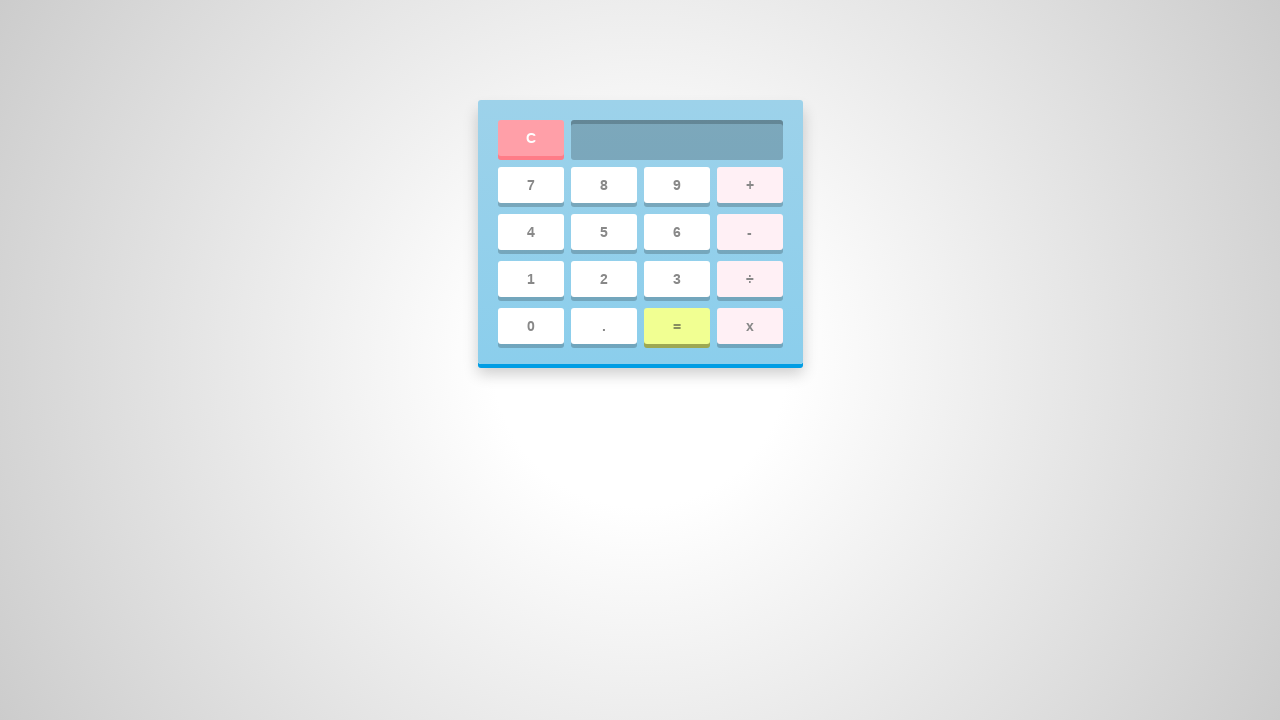

Clicked the number 6 on the calculator at (676, 232) on #six
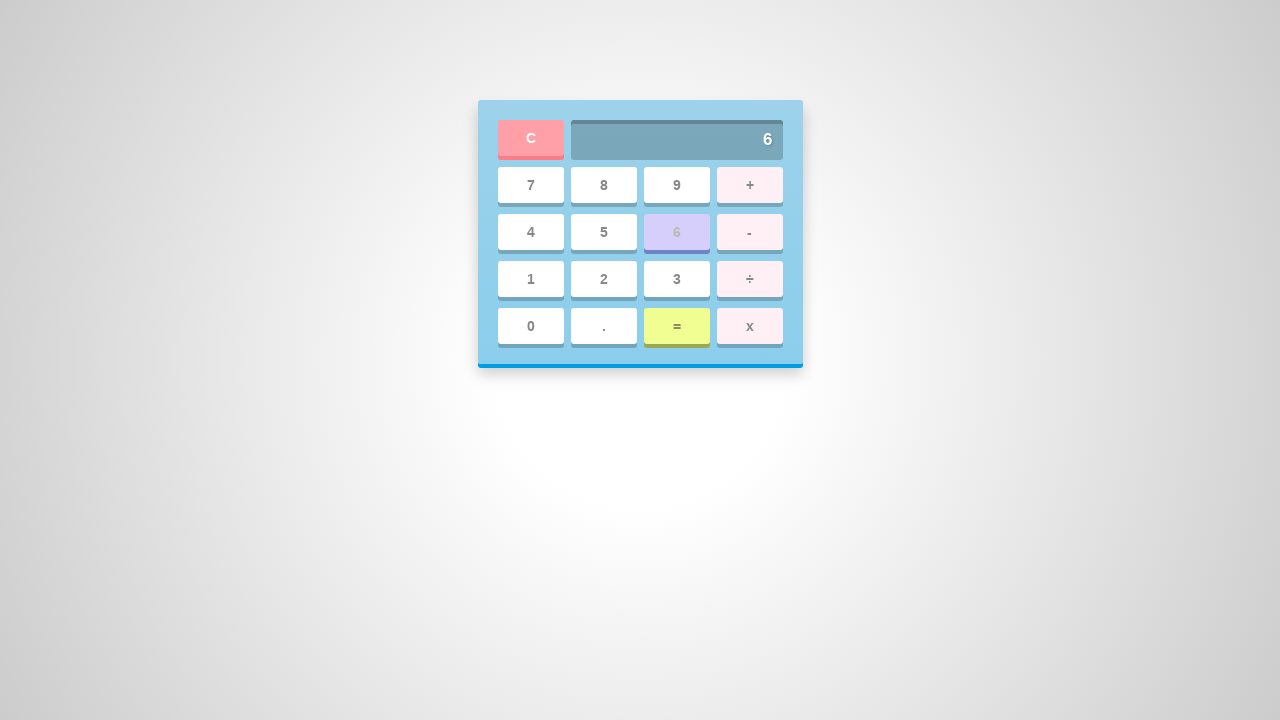

Clicked the multiply operator at (750, 326) on #multiply
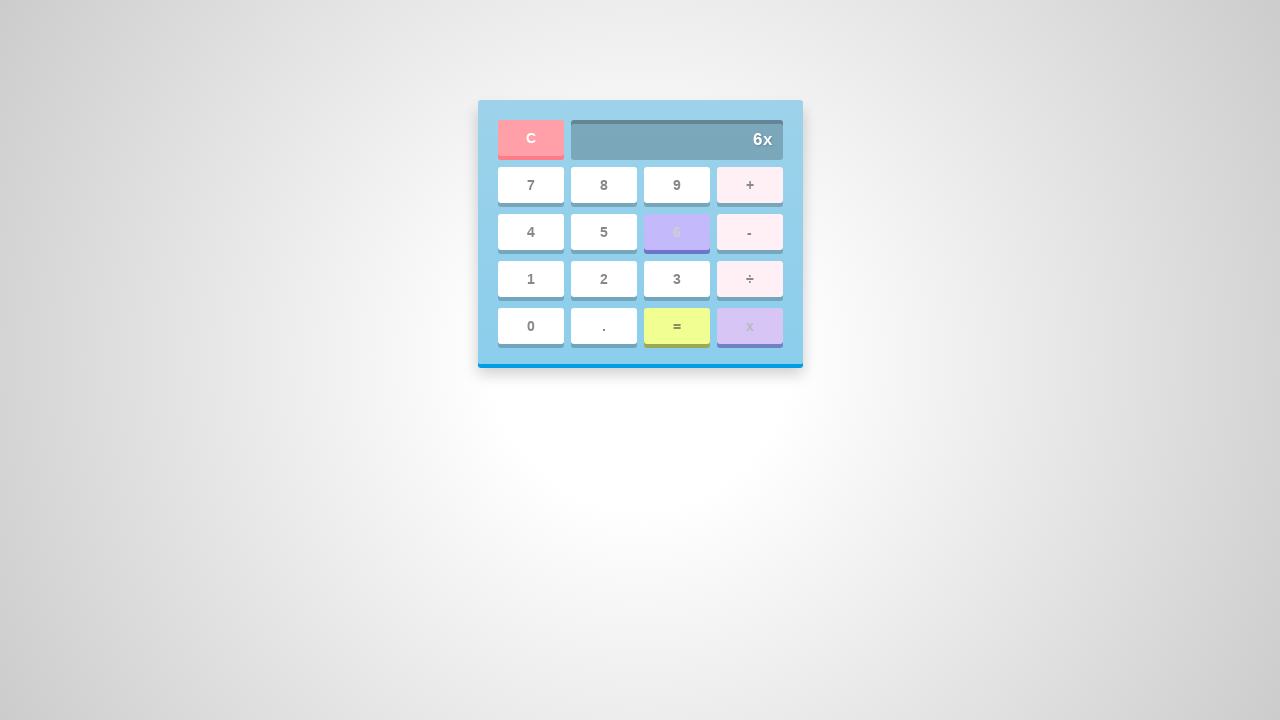

Clicked the number 2 on the calculator at (604, 279) on #two
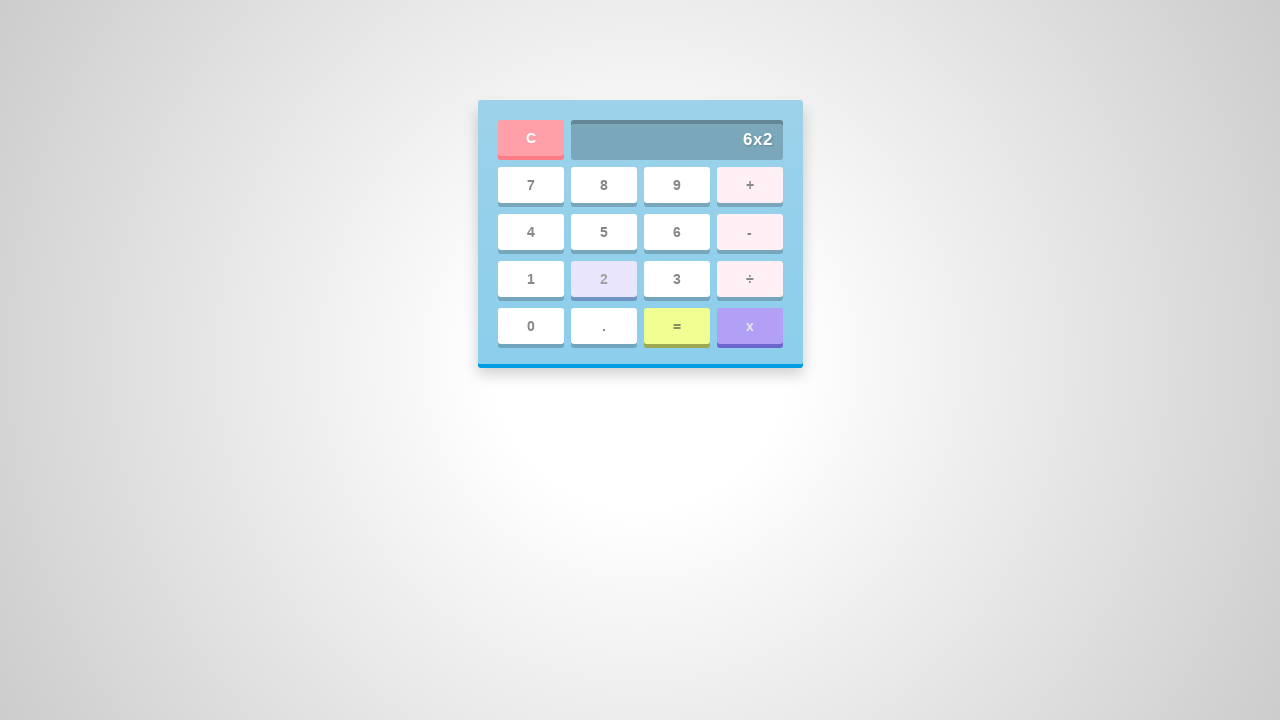

Clicked the equals button to compute the result at (676, 326) on #equal
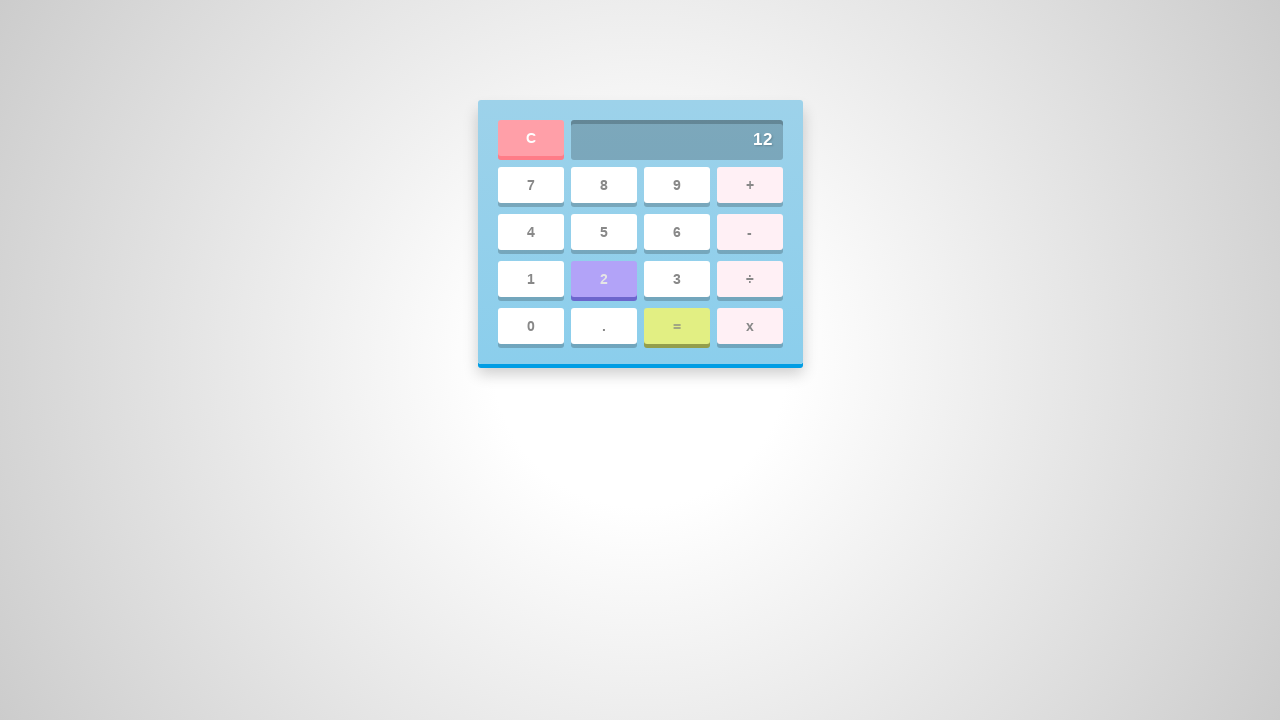

Retrieved screen text content
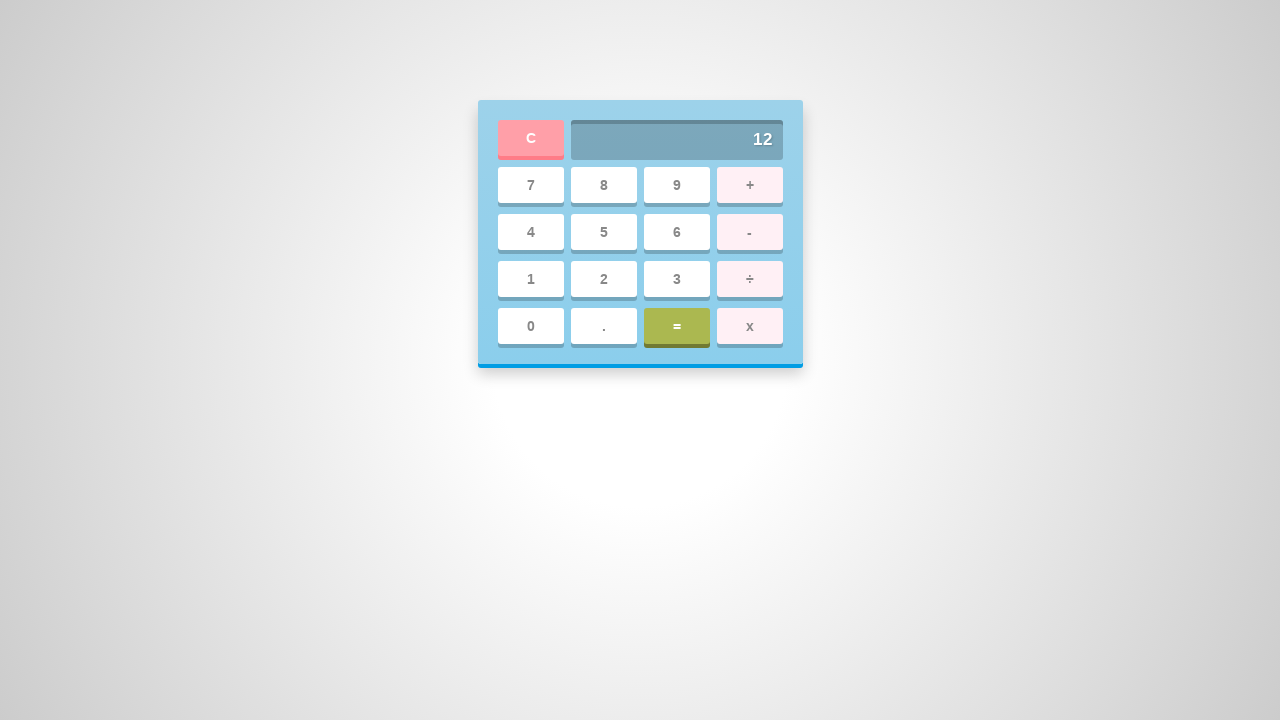

Assertion passed: calculator result is 12 (6 * 2)
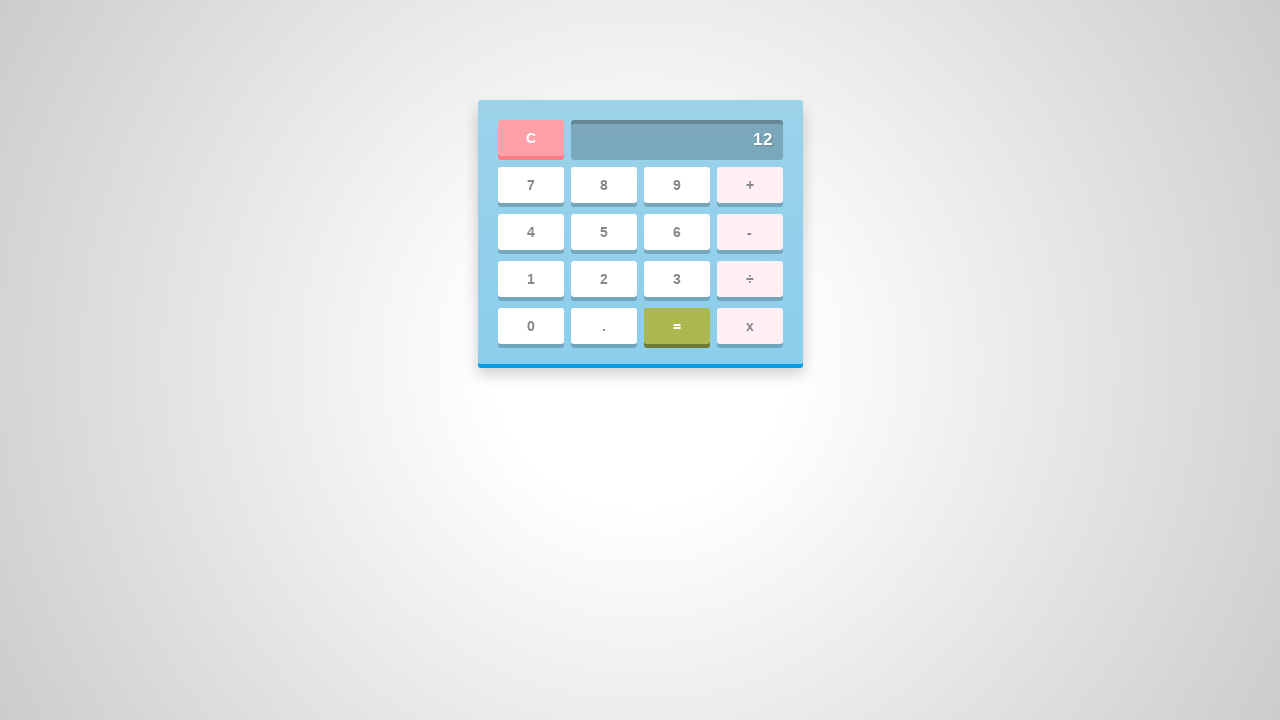

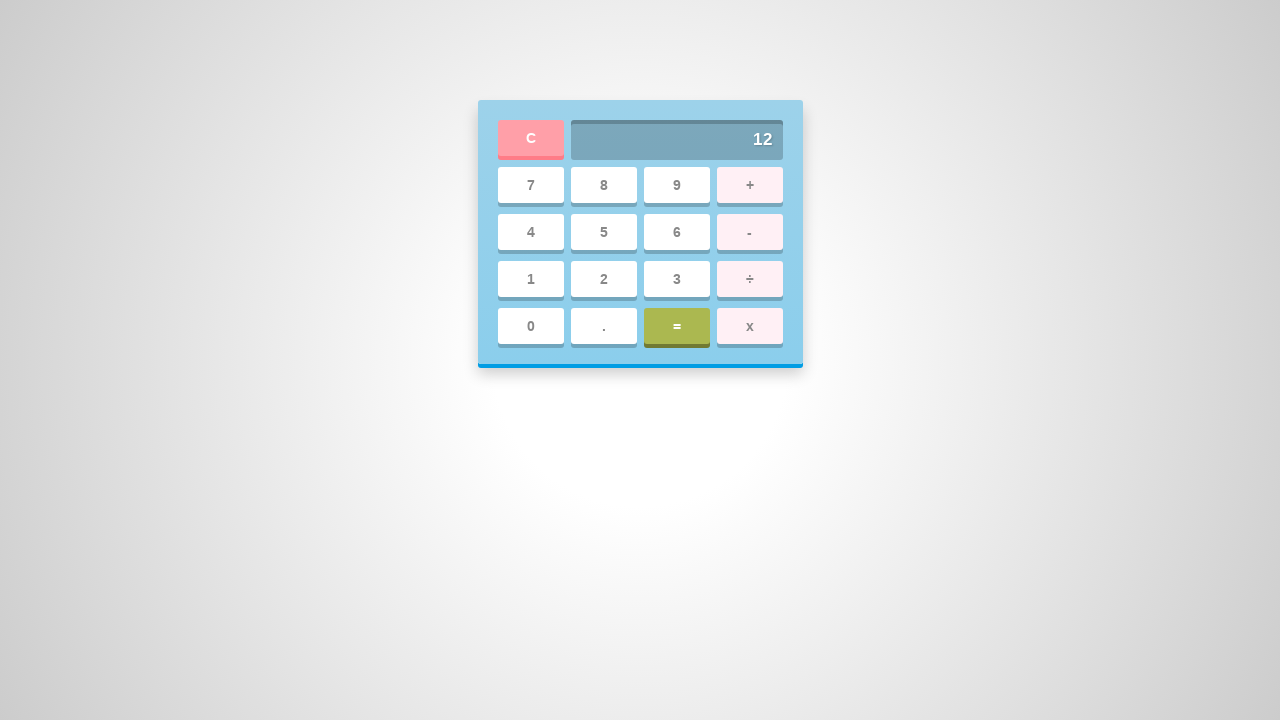